Tests checkbox functionality on a practice automation page by clicking a checkbox and verifying it becomes selected.

Starting URL: https://rahulshettyacademy.com/AutomationPractice/

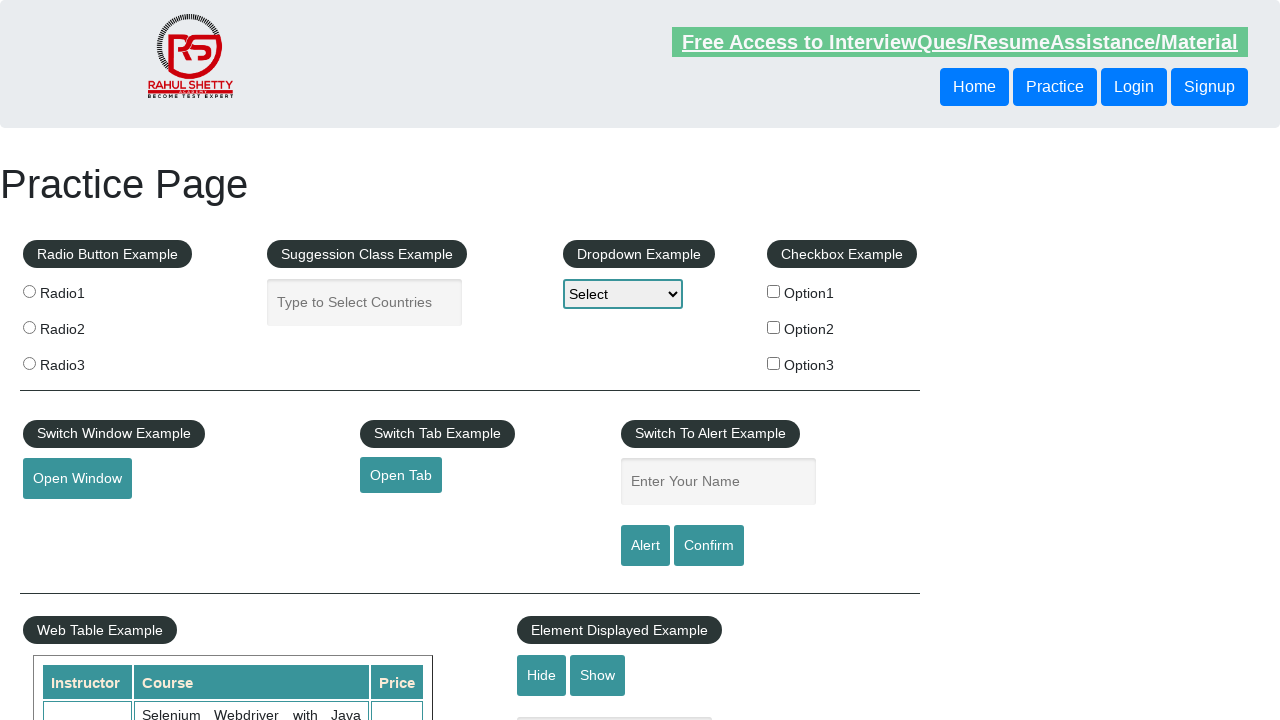

Navigated to Rahul Shetty Academy automation practice page
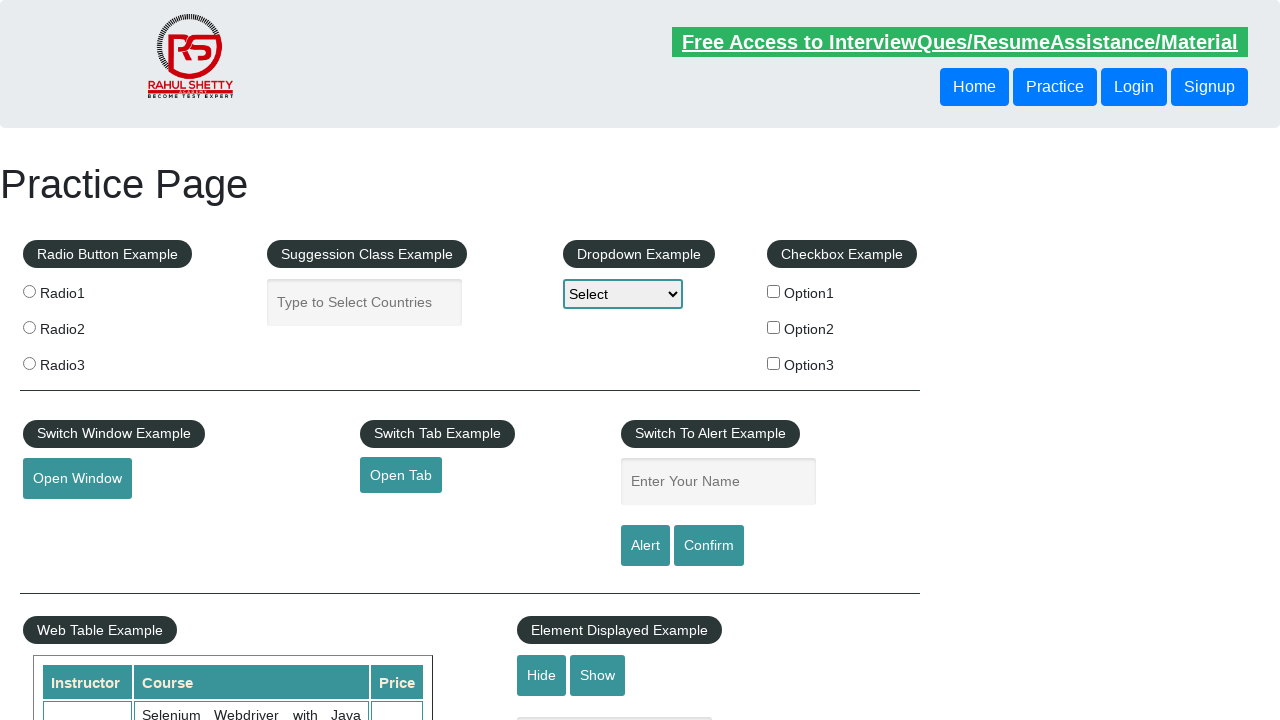

Clicked the first checkbox option at (774, 291) on input#checkBoxOption1
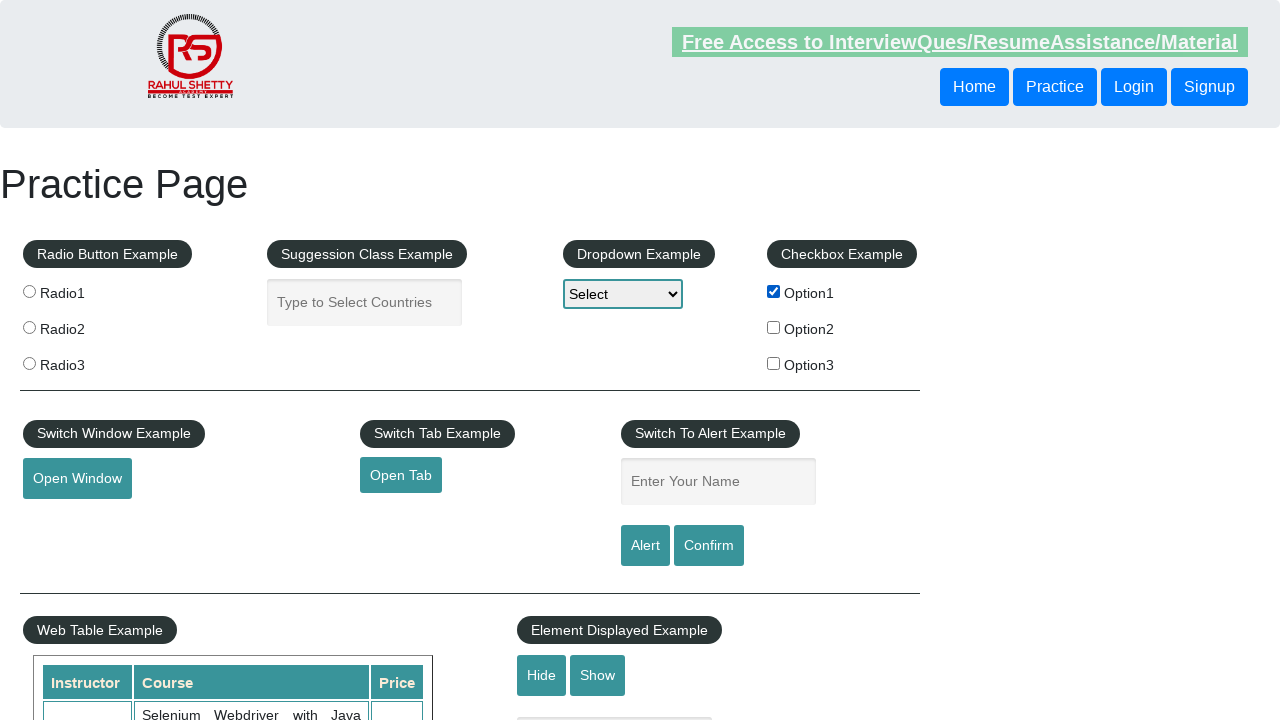

Verified that the checkbox is now selected
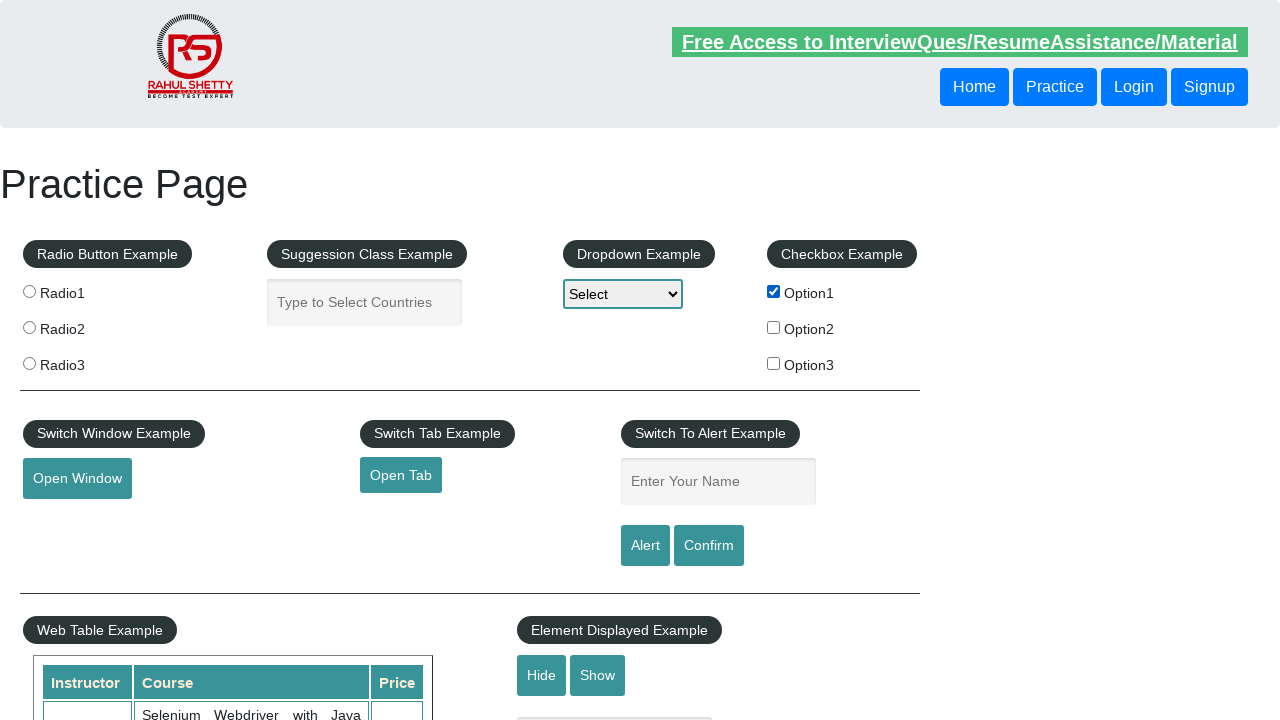

Confirmed checkbox container is visible
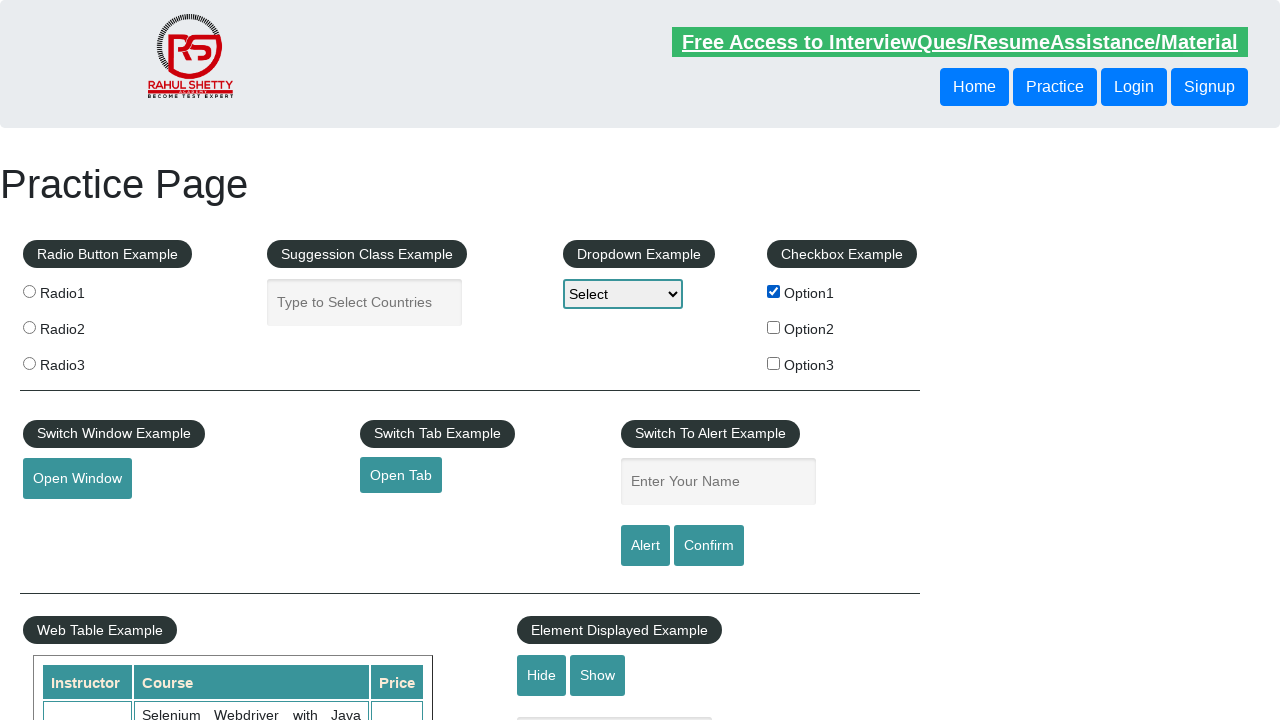

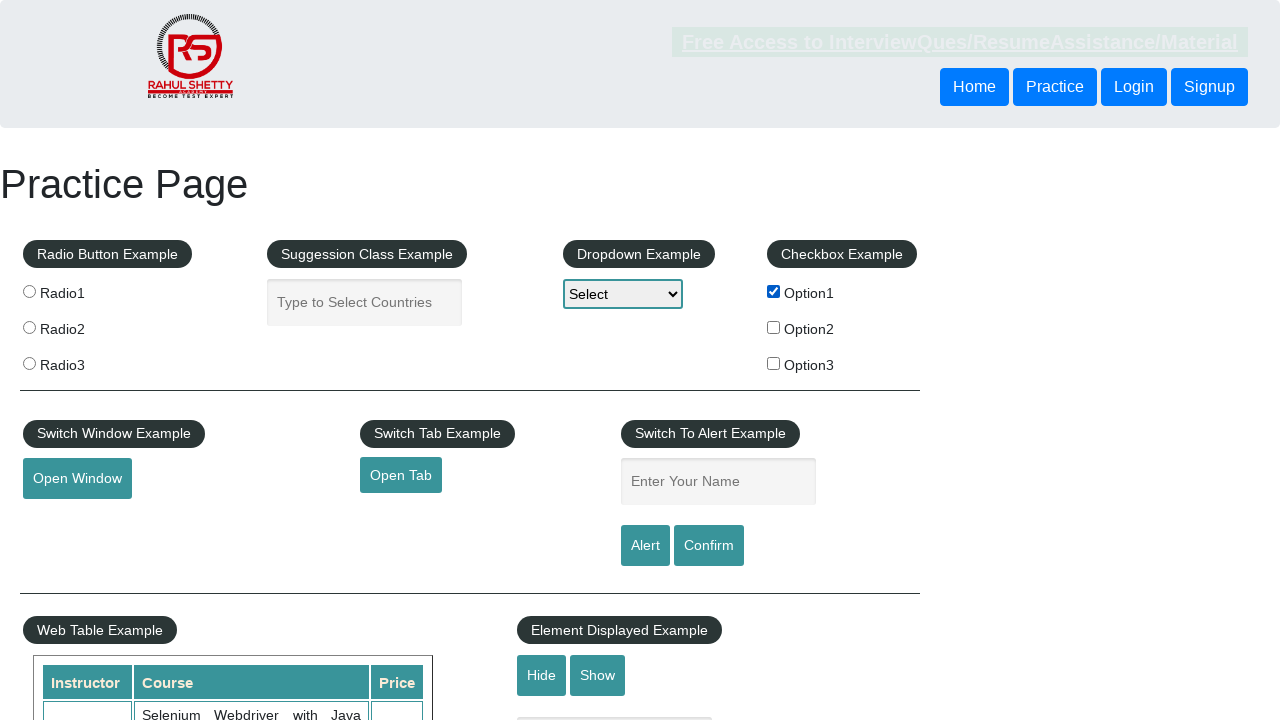